Navigates to a GitHub Pages site and clicks a button element on the page

Starting URL: https://SunInJuly.github.io/execute_script.html

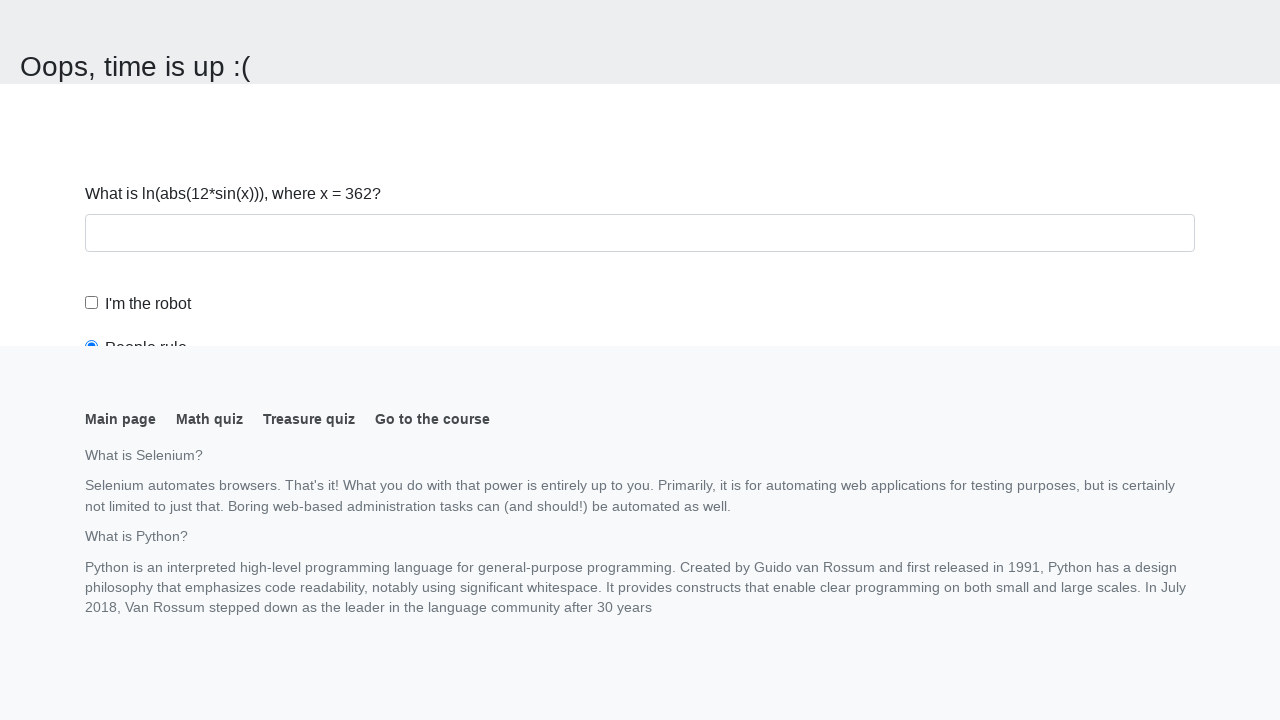

Navigated to GitHub Pages execute_script.html
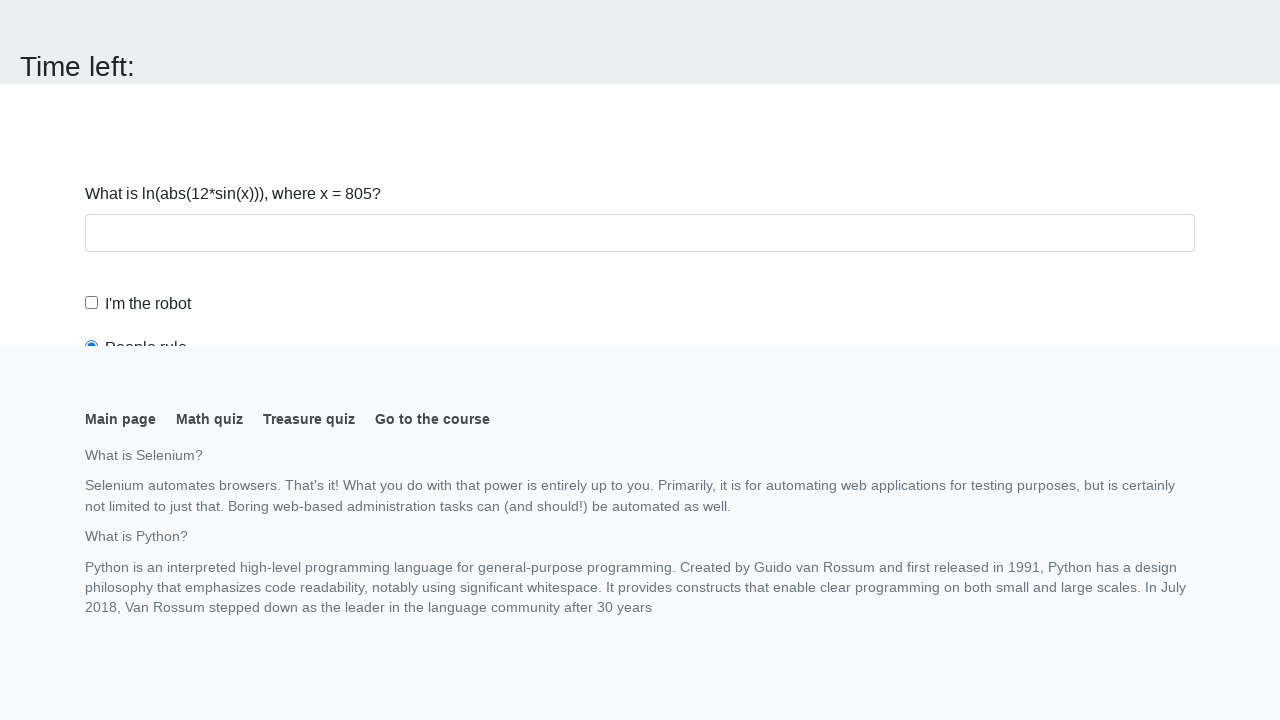

Clicked button element on the page at (123, 20) on button
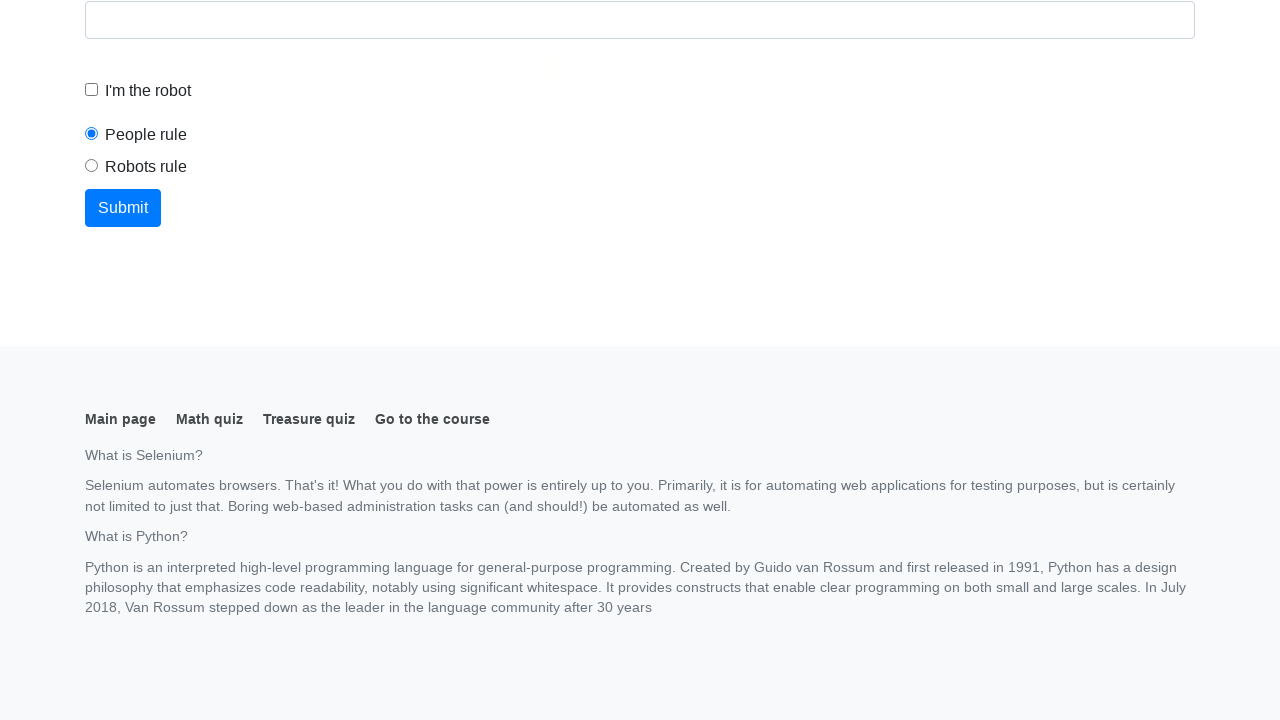

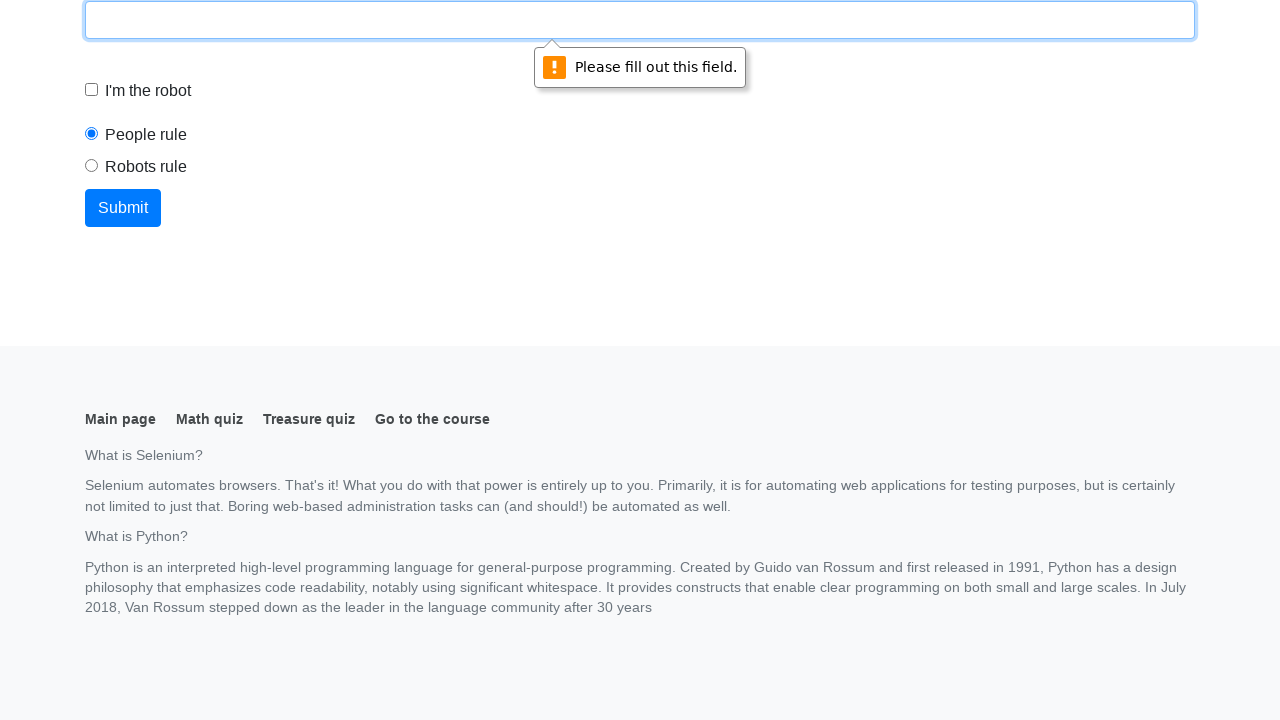